Navigates to the Sauce Demo website, maximizes the window, and verifies the page loads by checking the URL and title

Starting URL: https://www.saucedemo.com

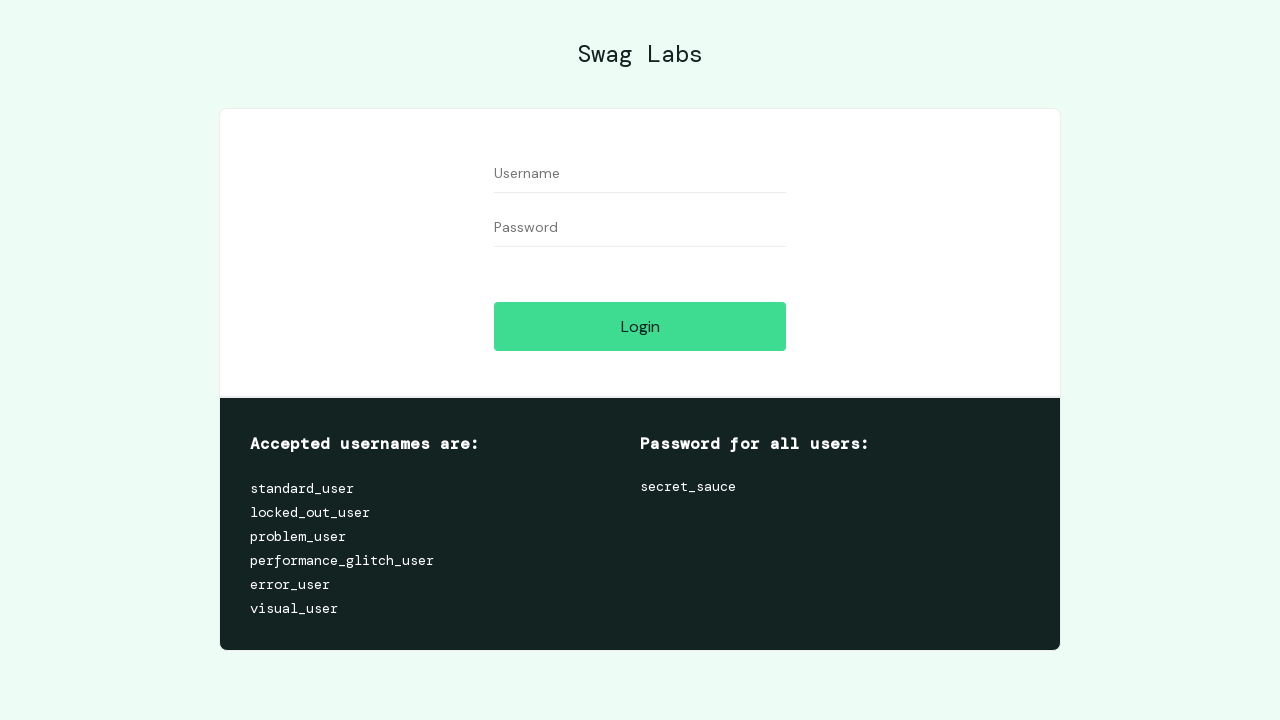

Set viewport to 1920x1080 to maximize window
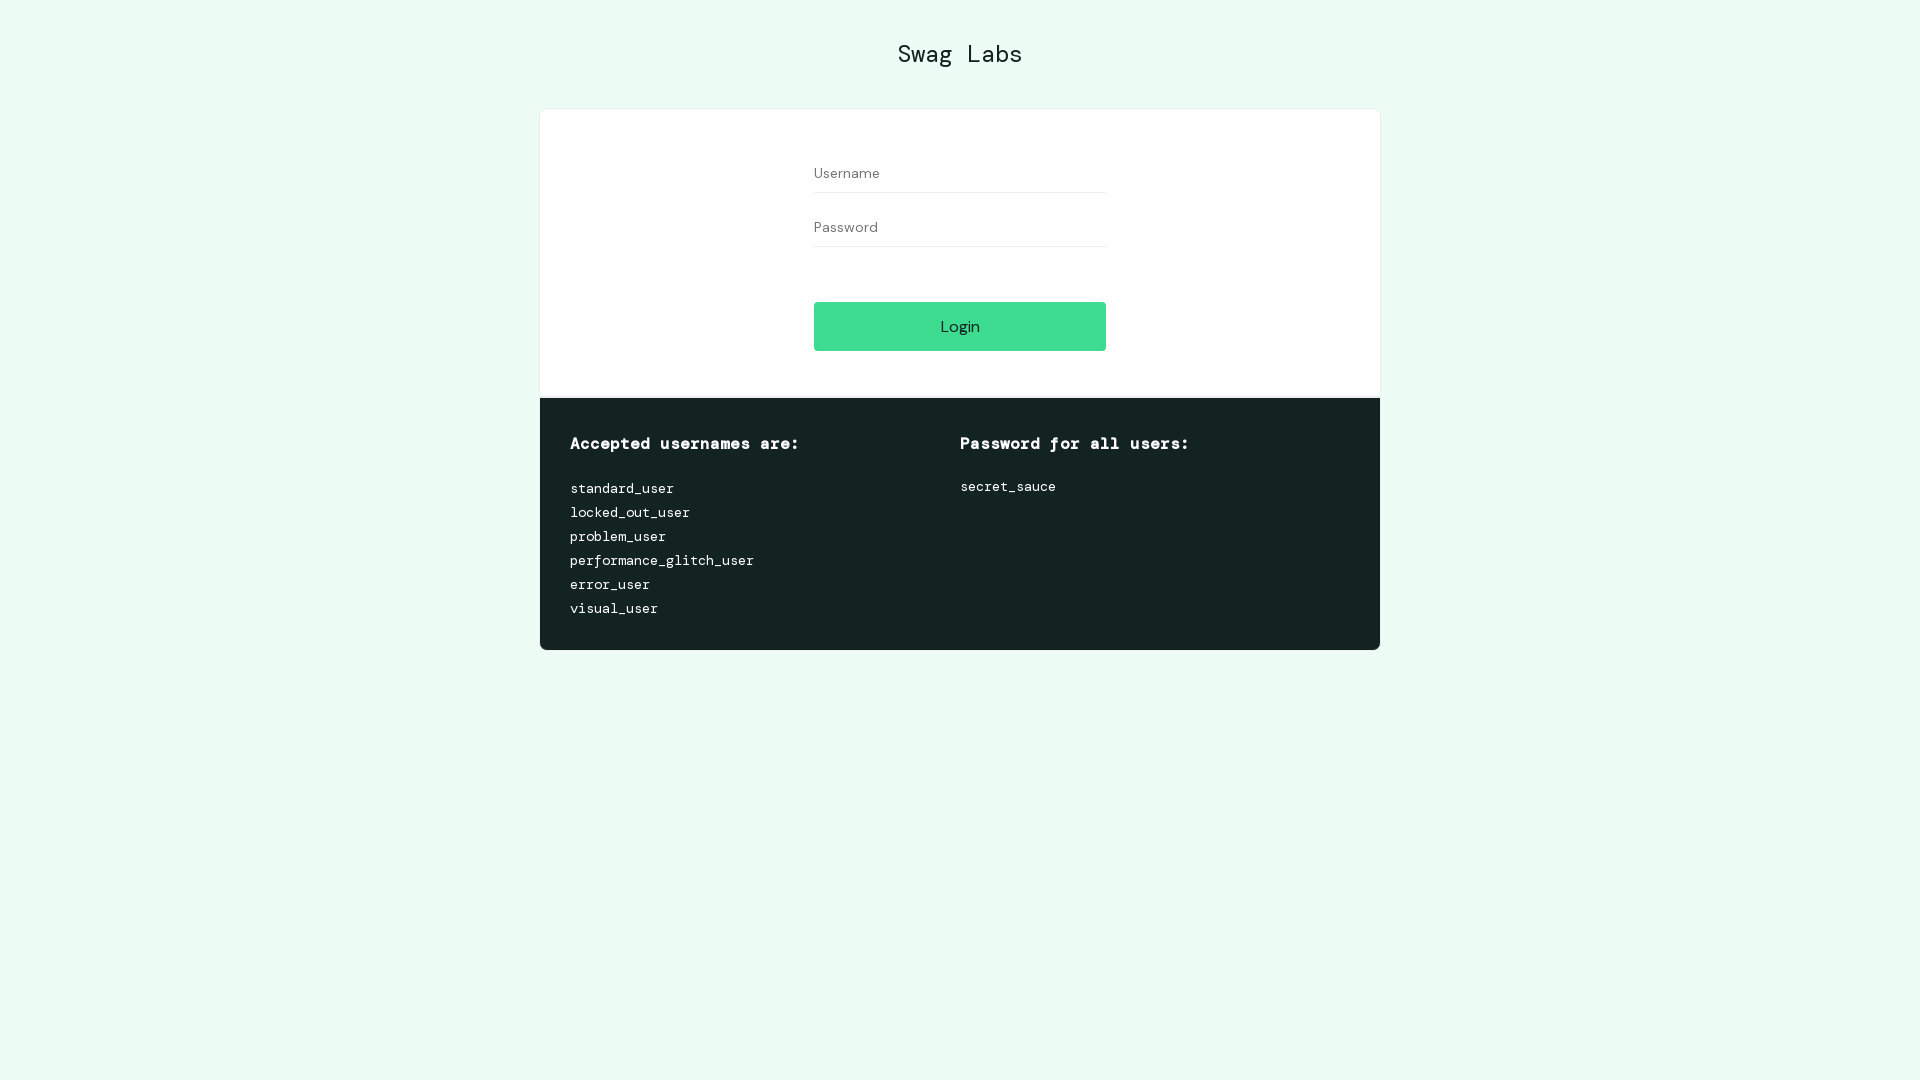

Retrieved current URL: https://www.saucedemo.com/
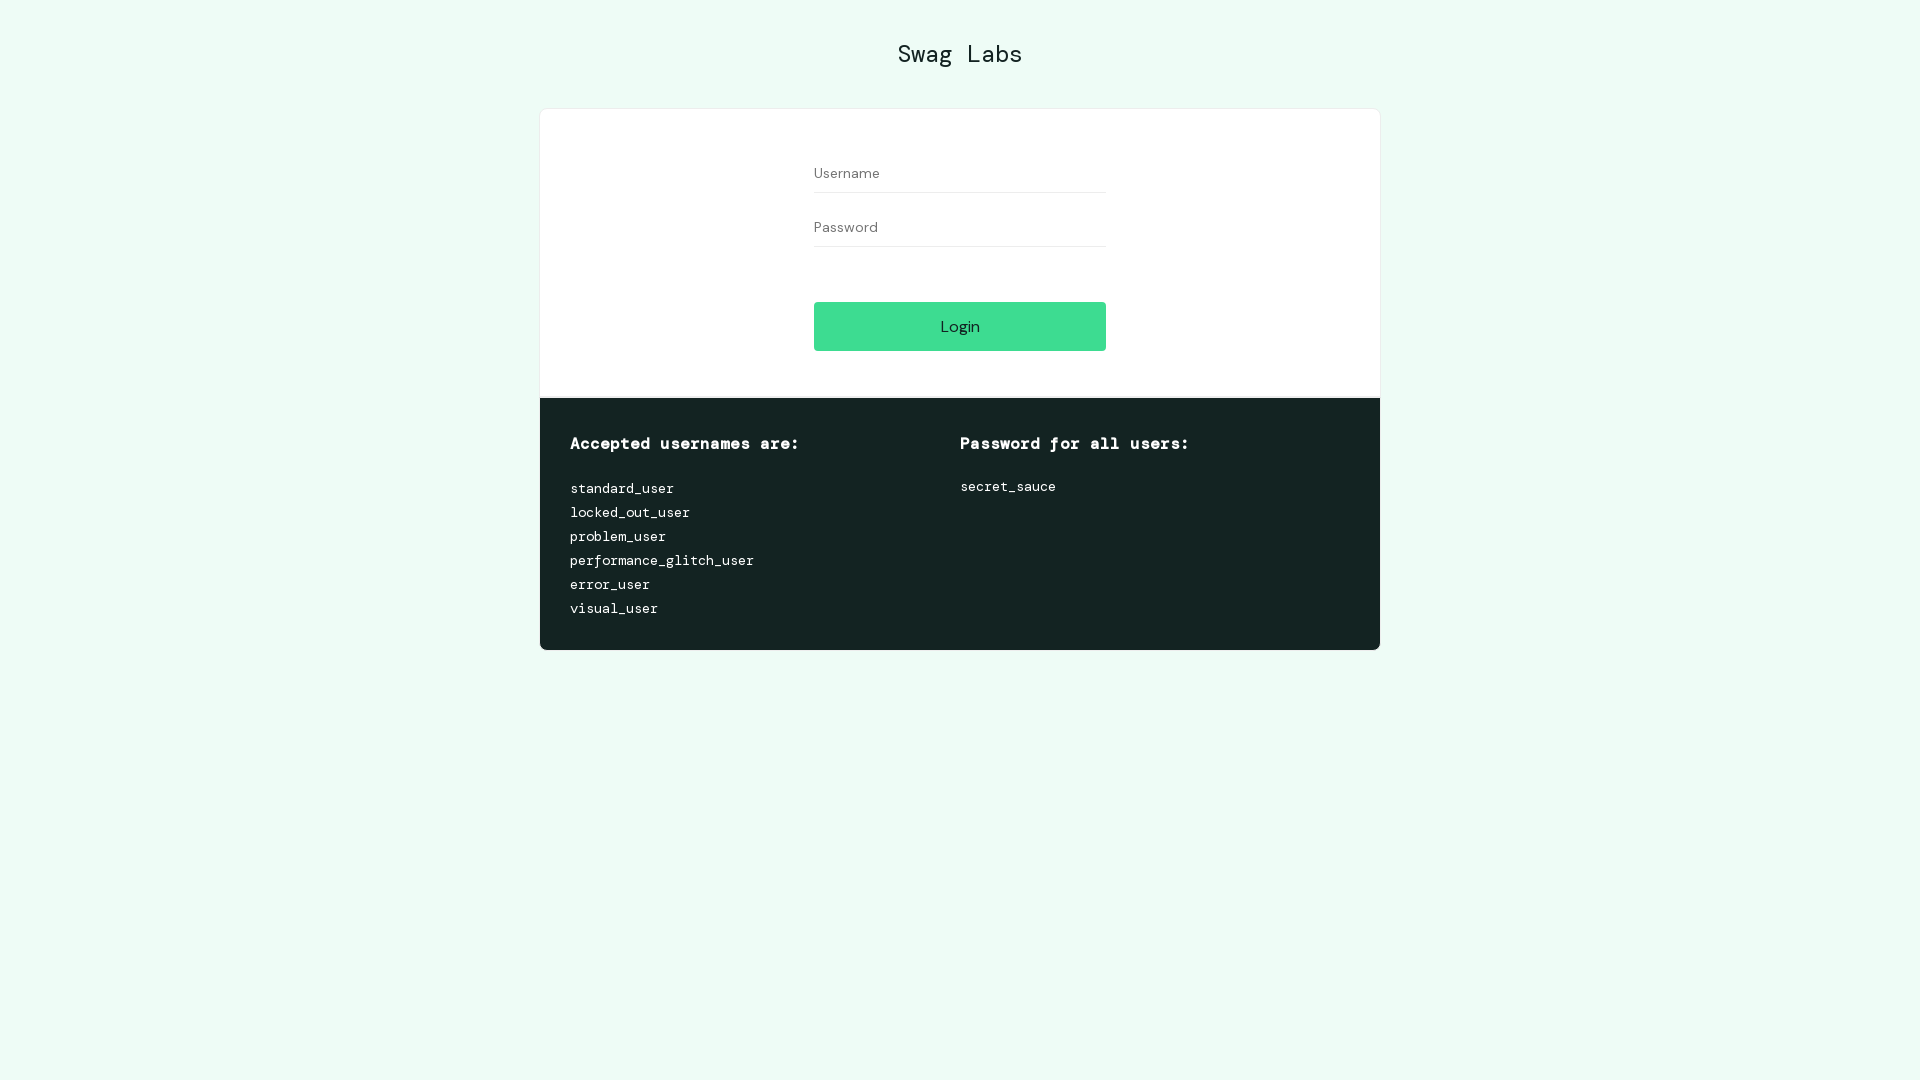

Retrieved page title: Swag Labs
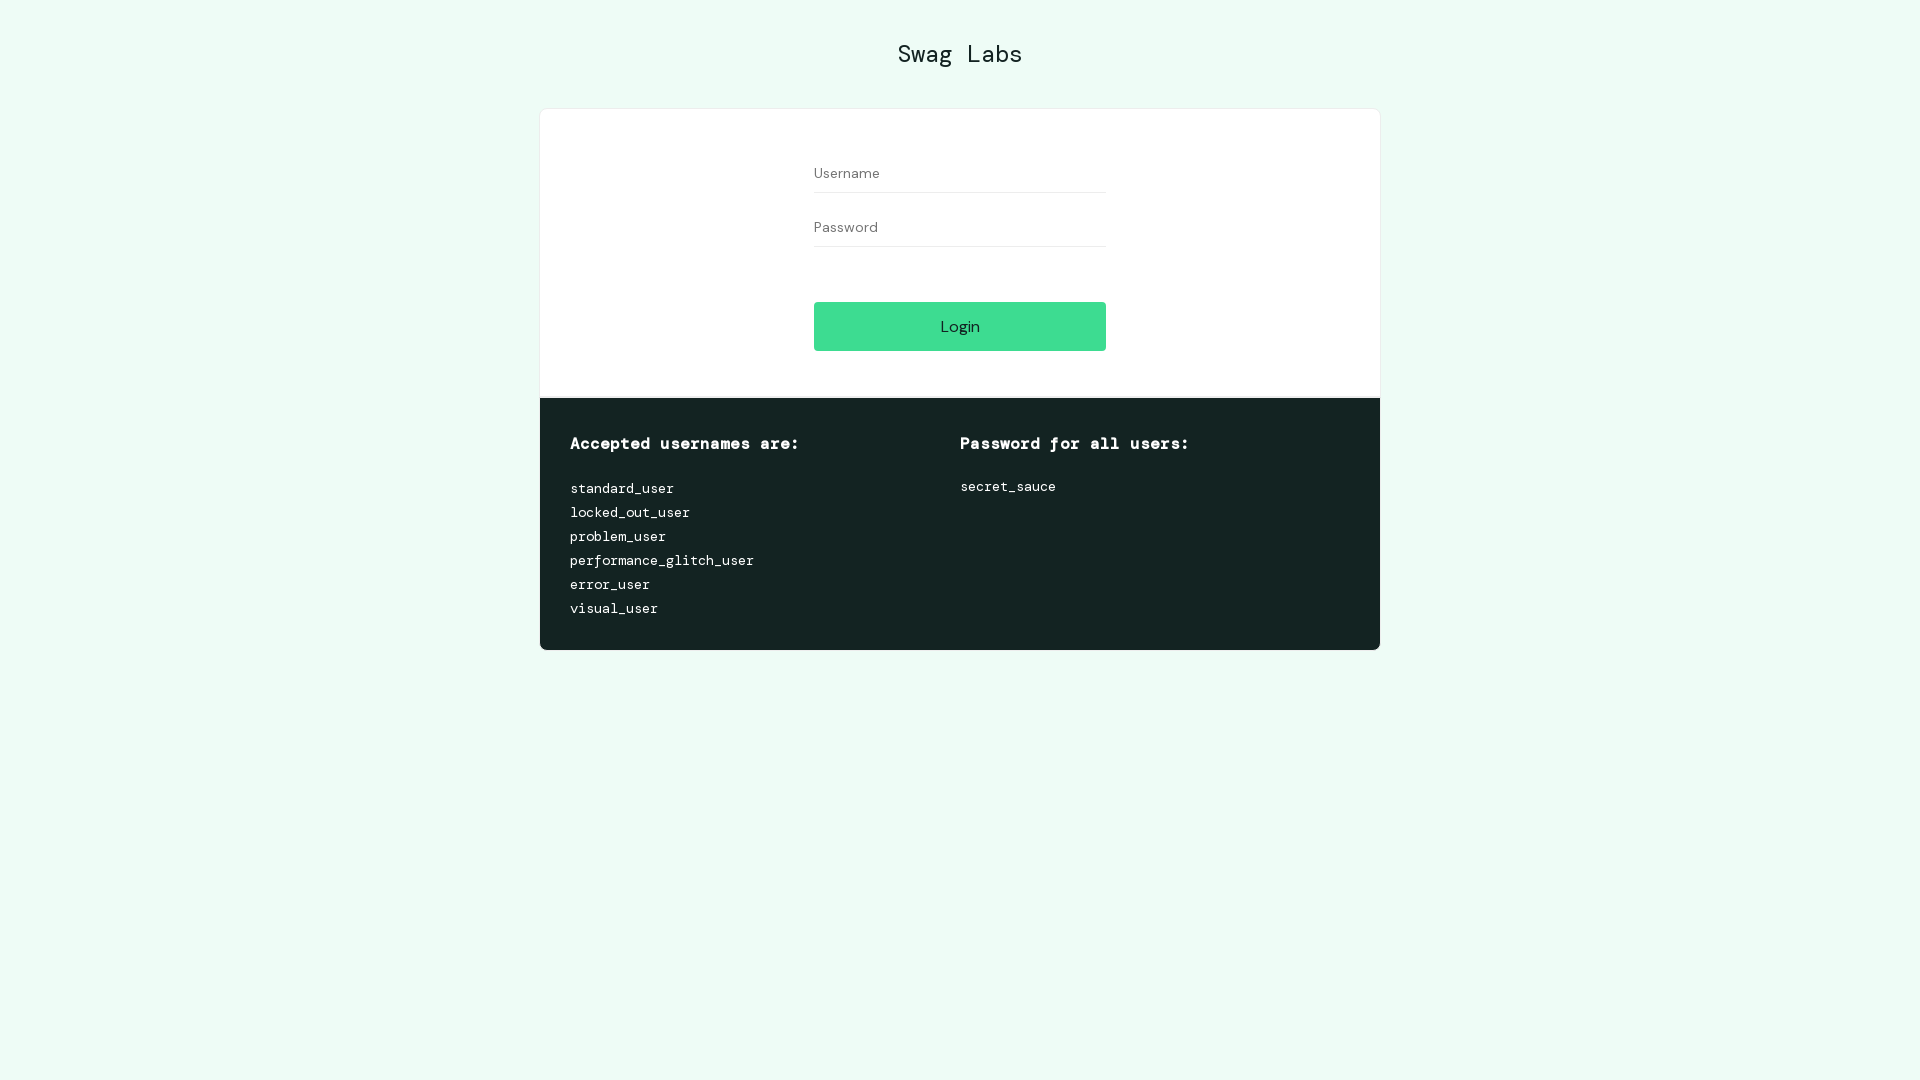

Waited for DOM content to load
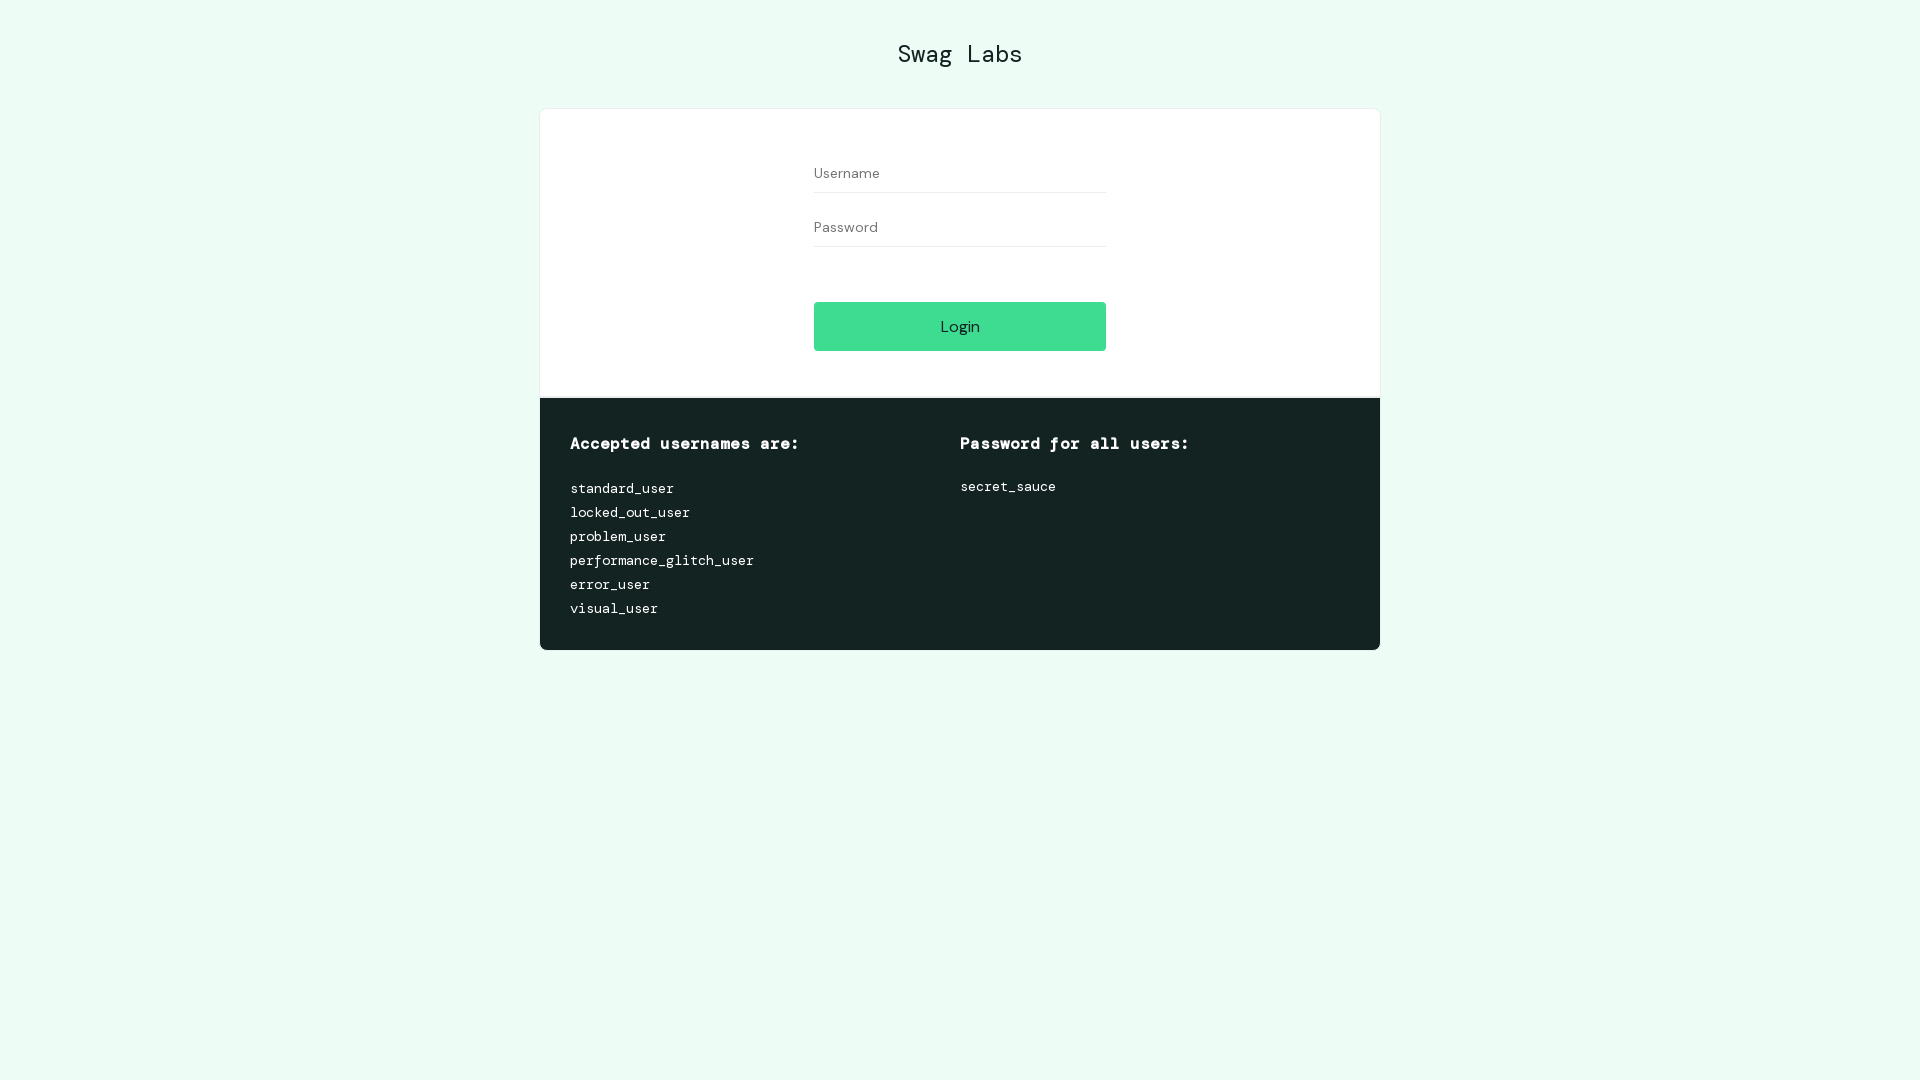

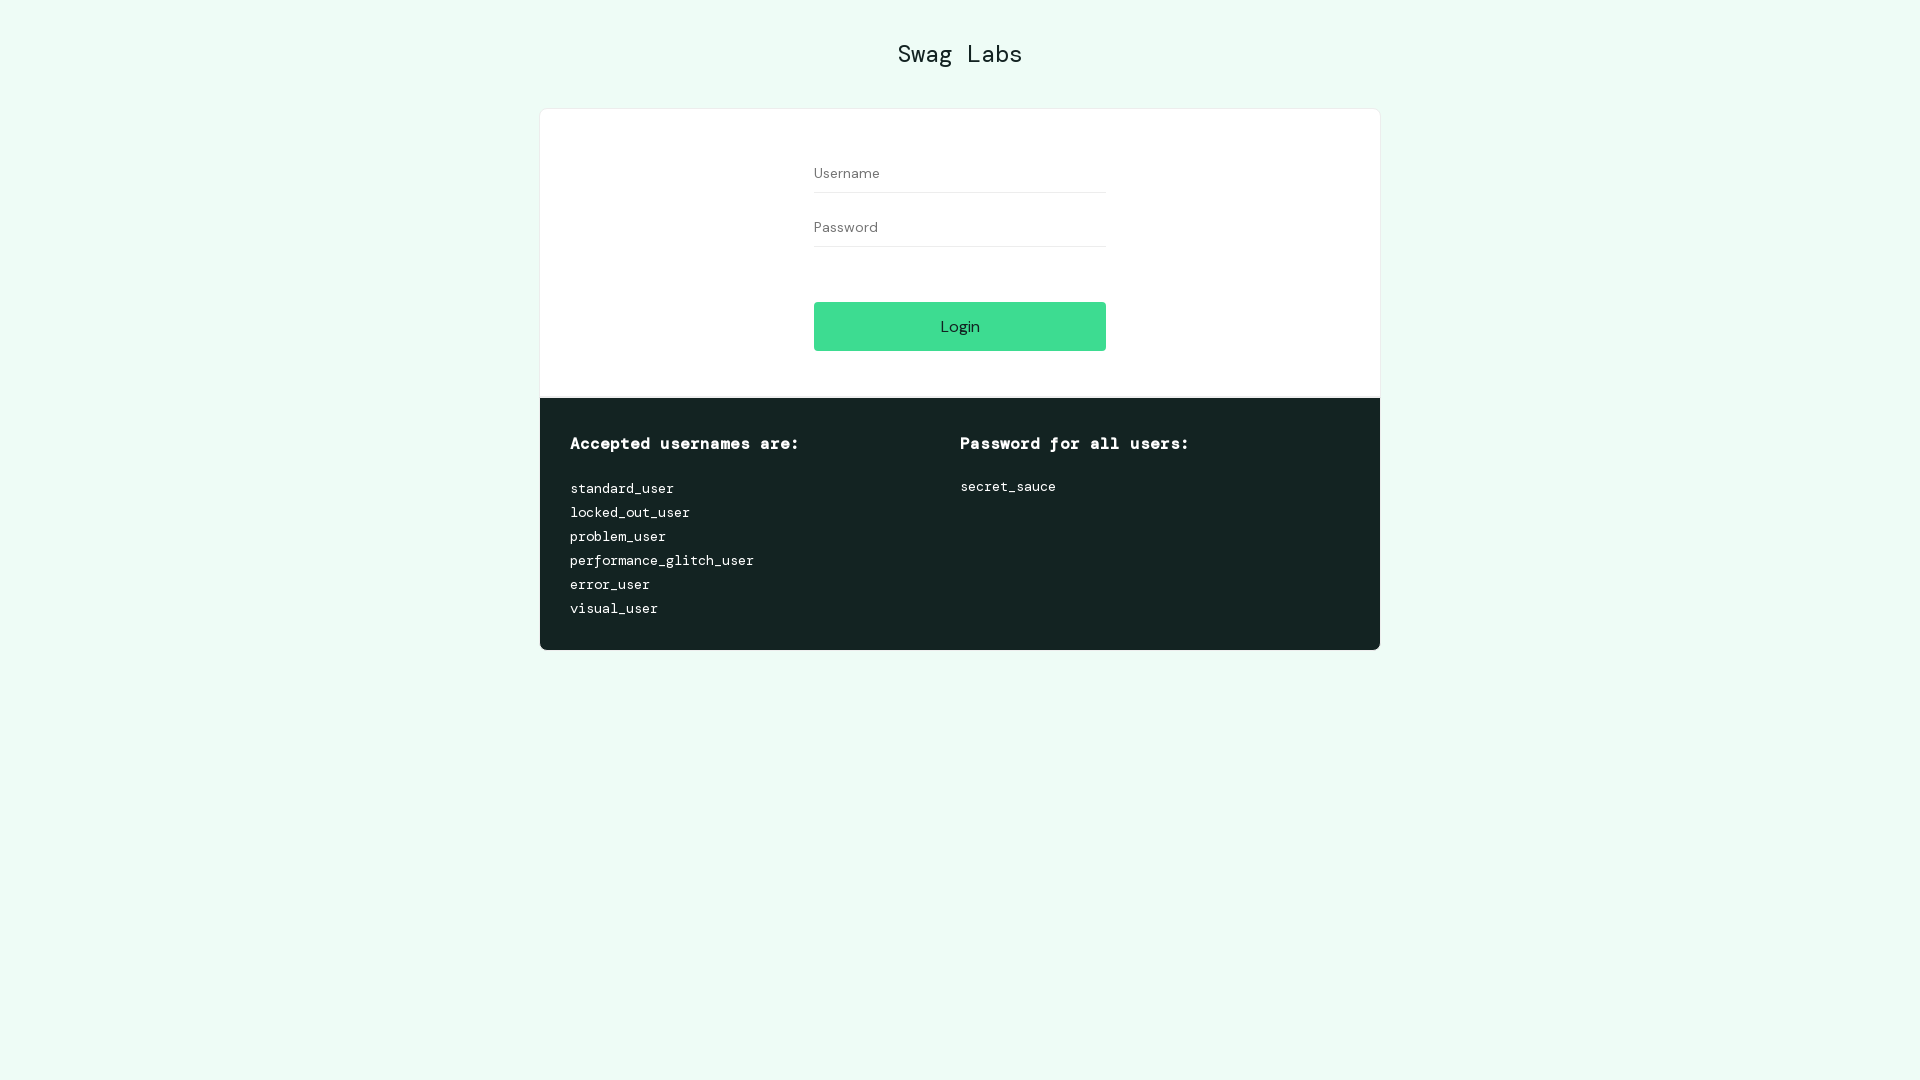